Tests iframe handling by switching to an iframe, clicking a sidebar toggle and menu item, then switching back to main content and clicking another toggle

Starting URL: https://automationtesting.co.uk/iframes.html

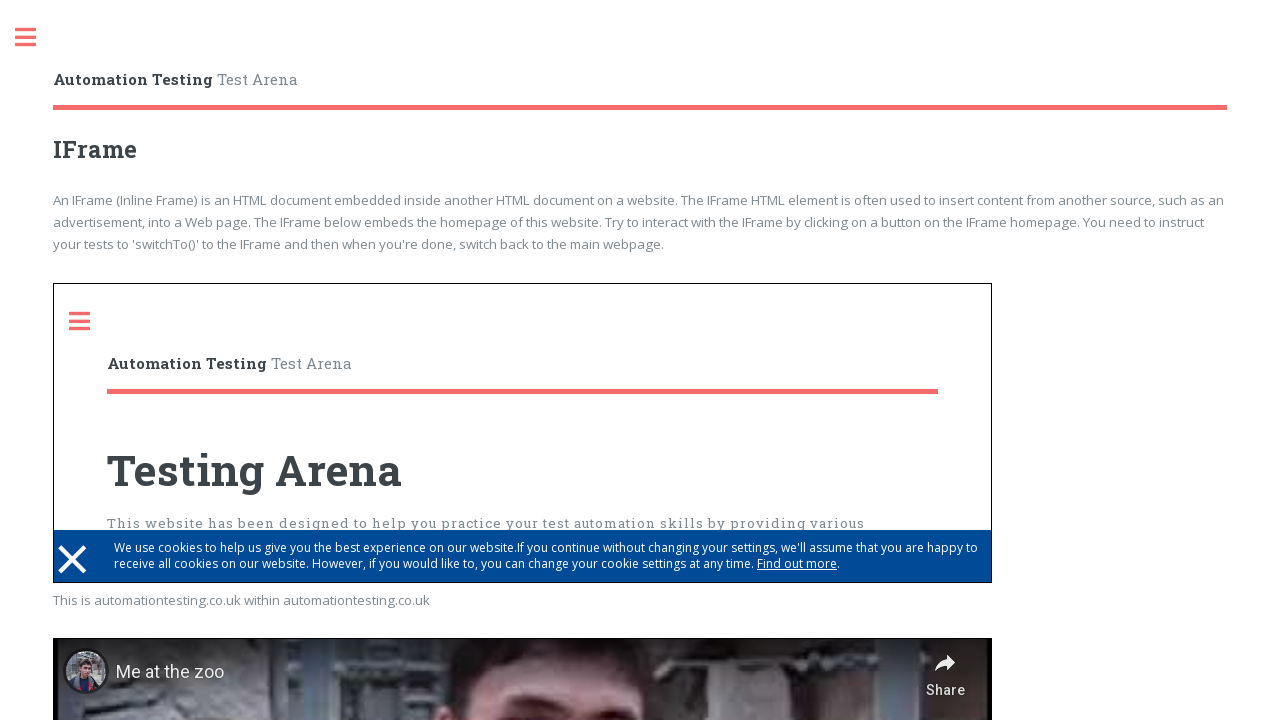

Located iframe with src='index.html'
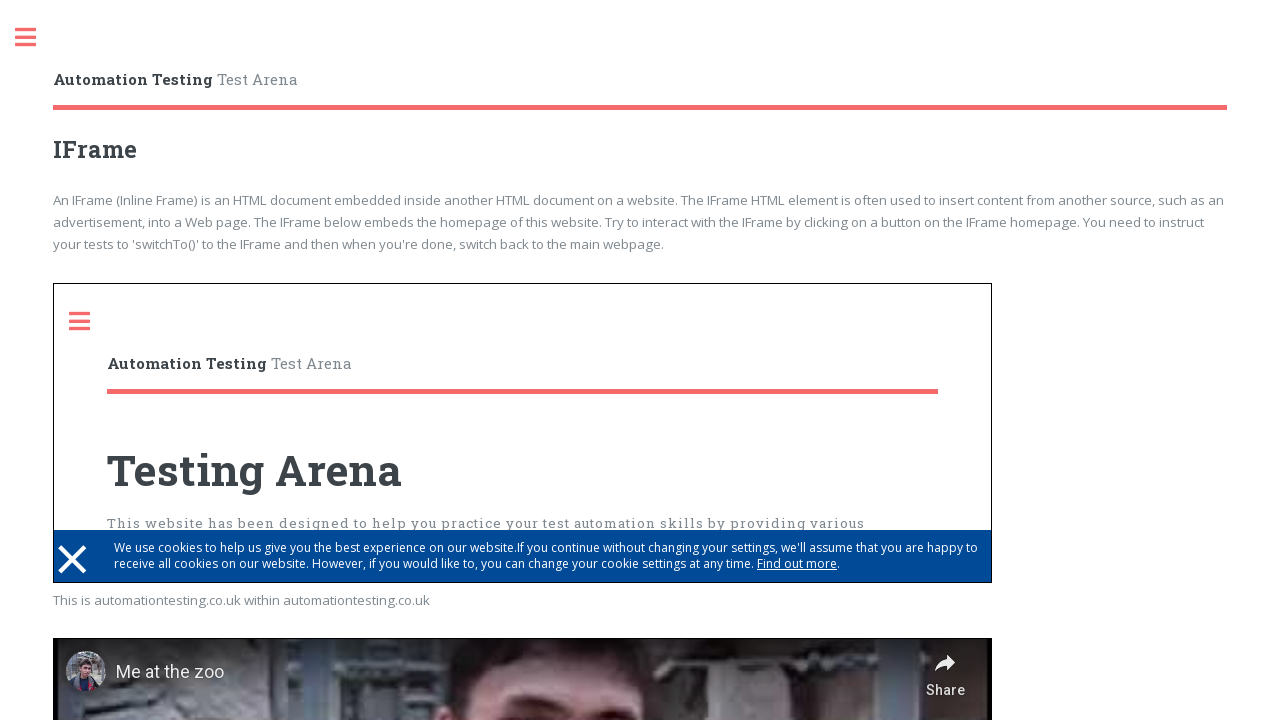

Clicked sidebar toggle button in iframe at (90, 321) on iframe[src='index.html'] >> internal:control=enter-frame >> xpath=//div[@id='sid
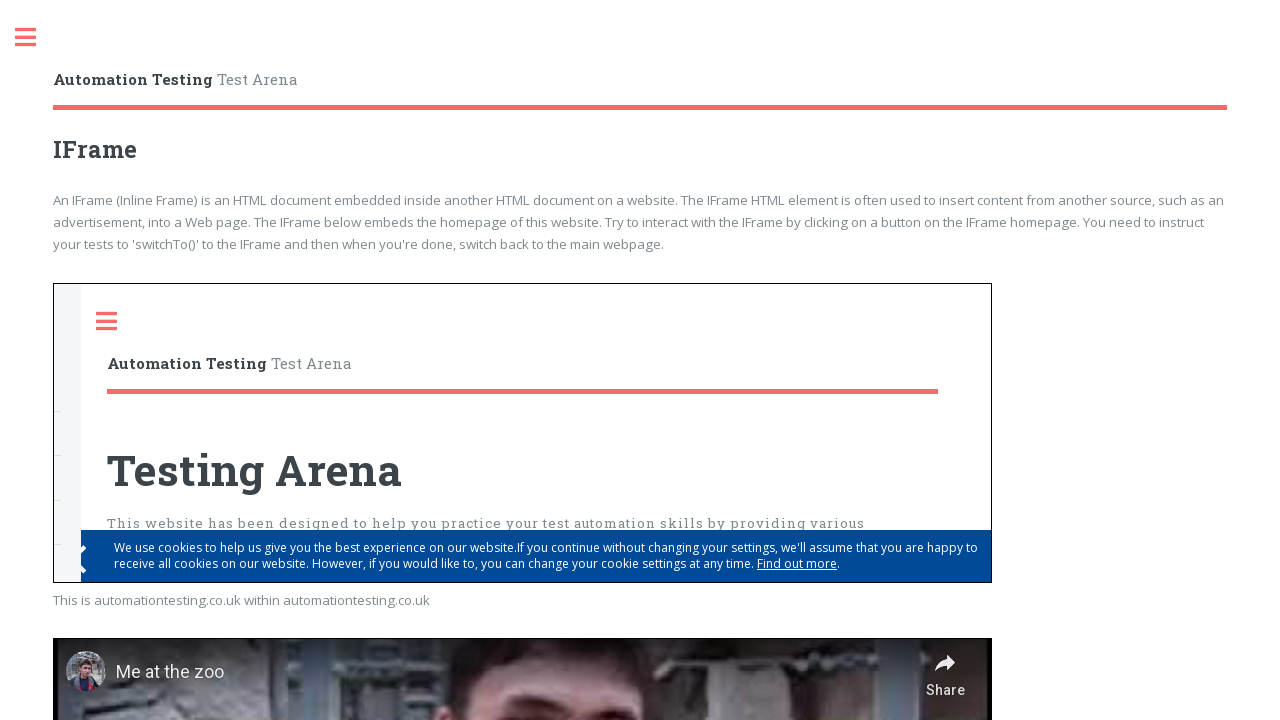

Clicked Accordion menu item in iframe sidebar at (198, 432) on iframe[src='index.html'] >> internal:control=enter-frame >> xpath=//div[@id='sid
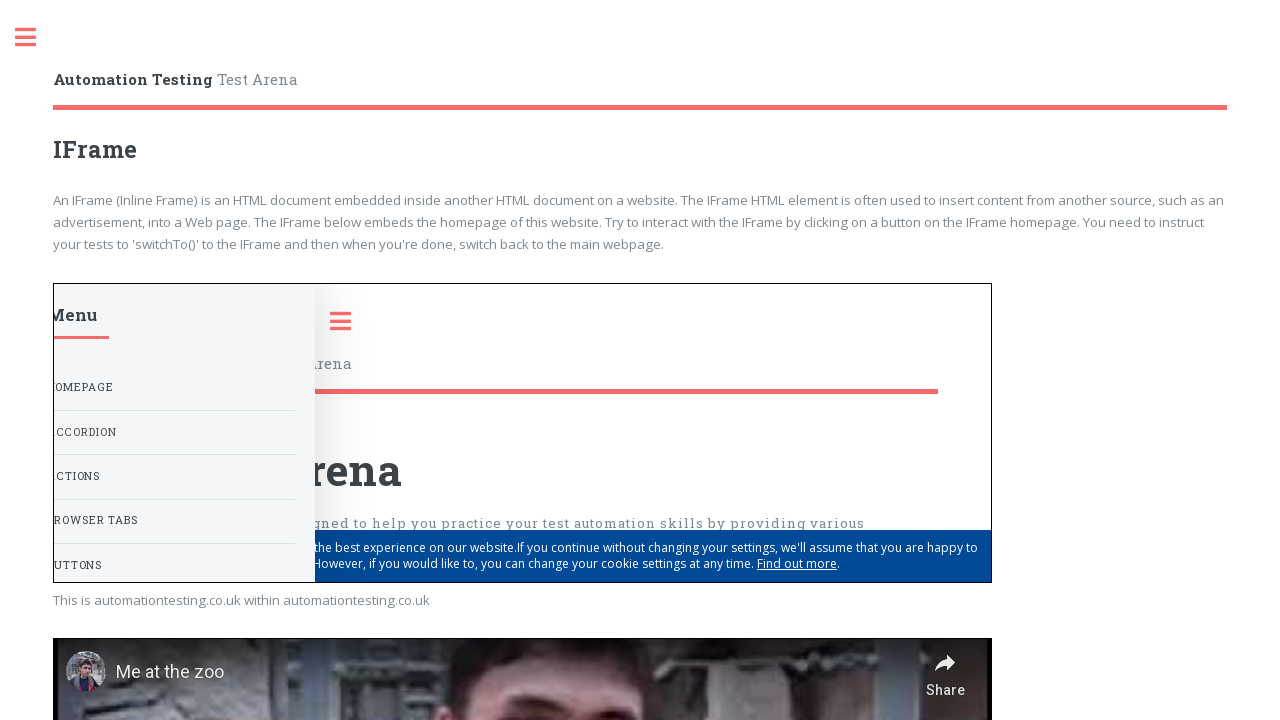

Located main sidebar toggle in main content
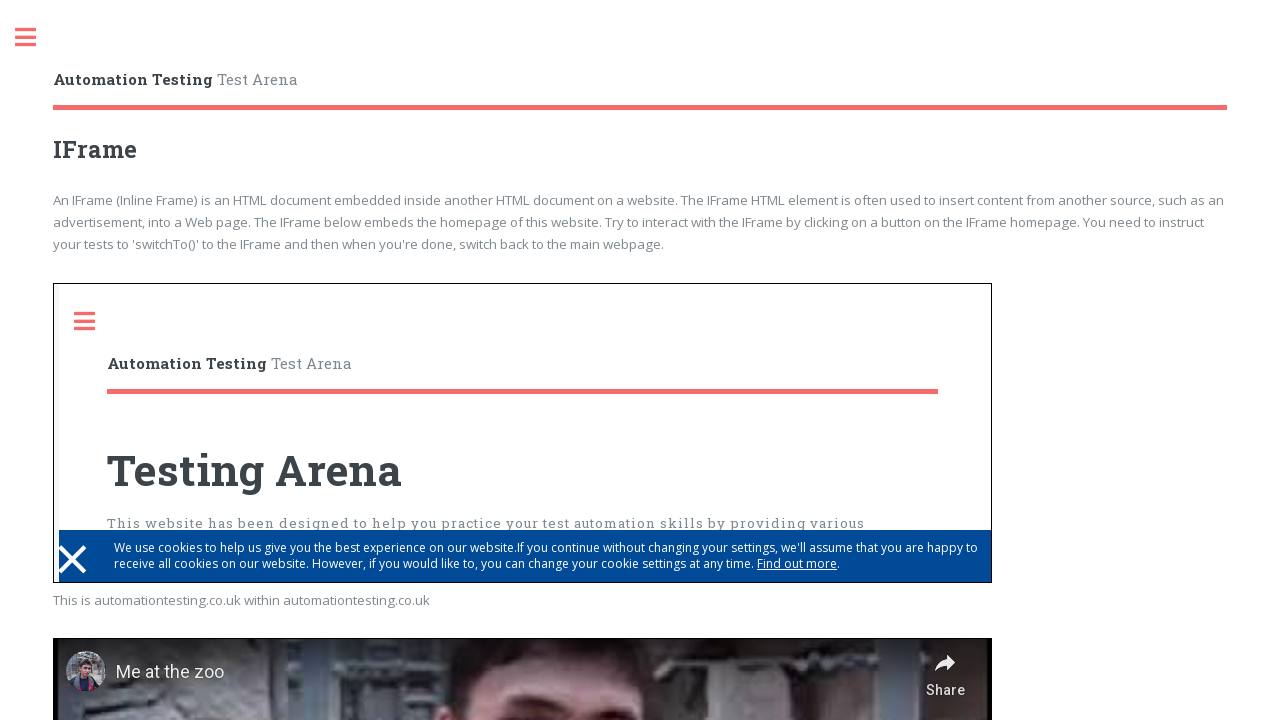

Scrolled main sidebar toggle into view
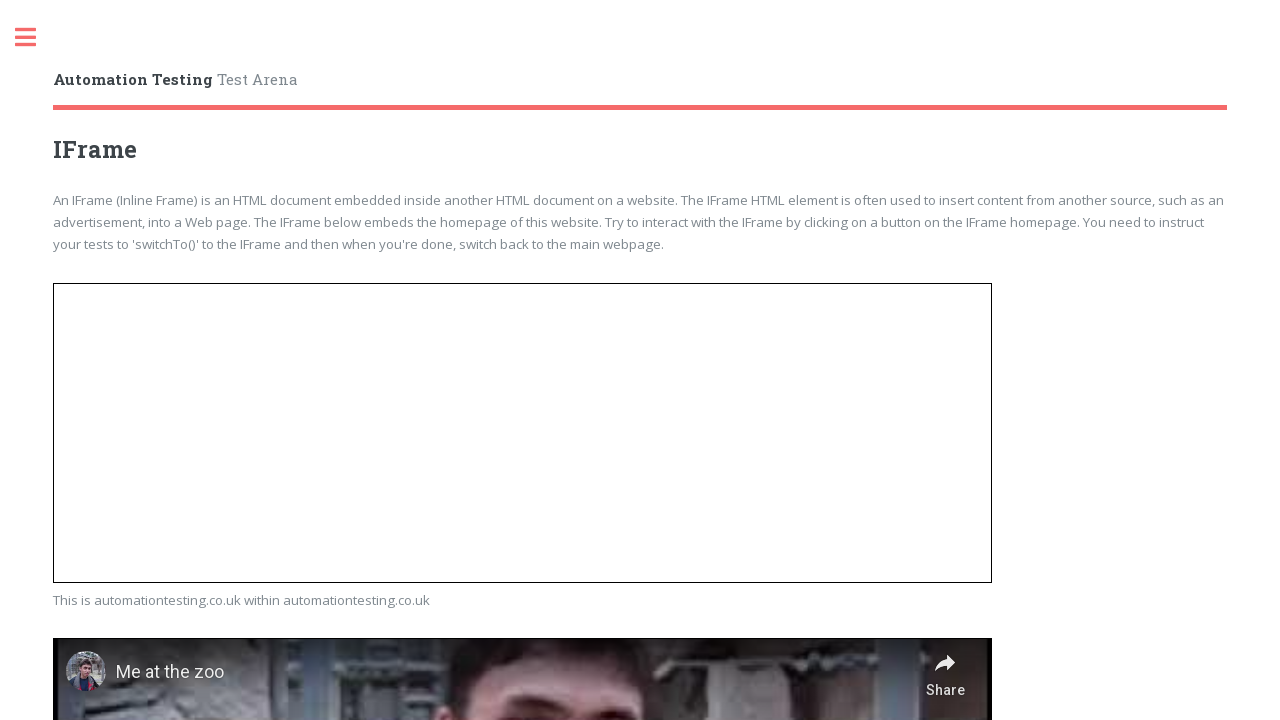

Clicked main sidebar toggle button at (36, 38) on xpath=//div[@id='sidebar']//a[@class='toggle']
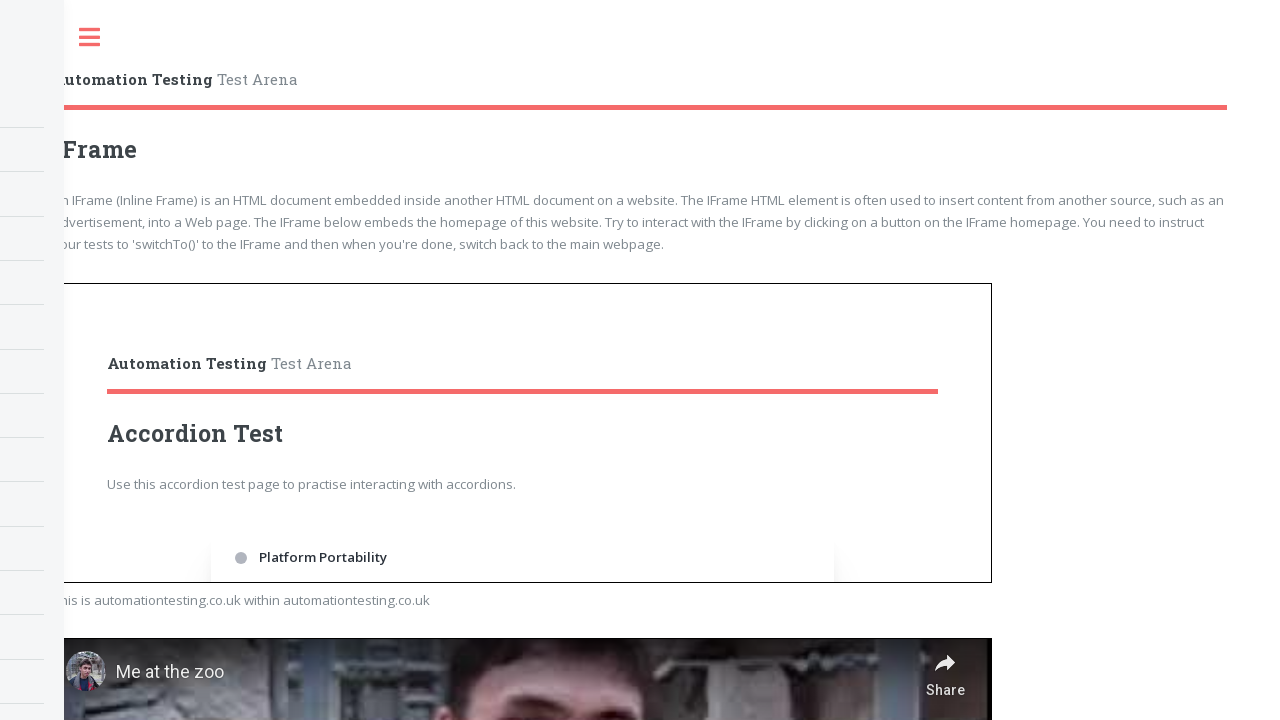

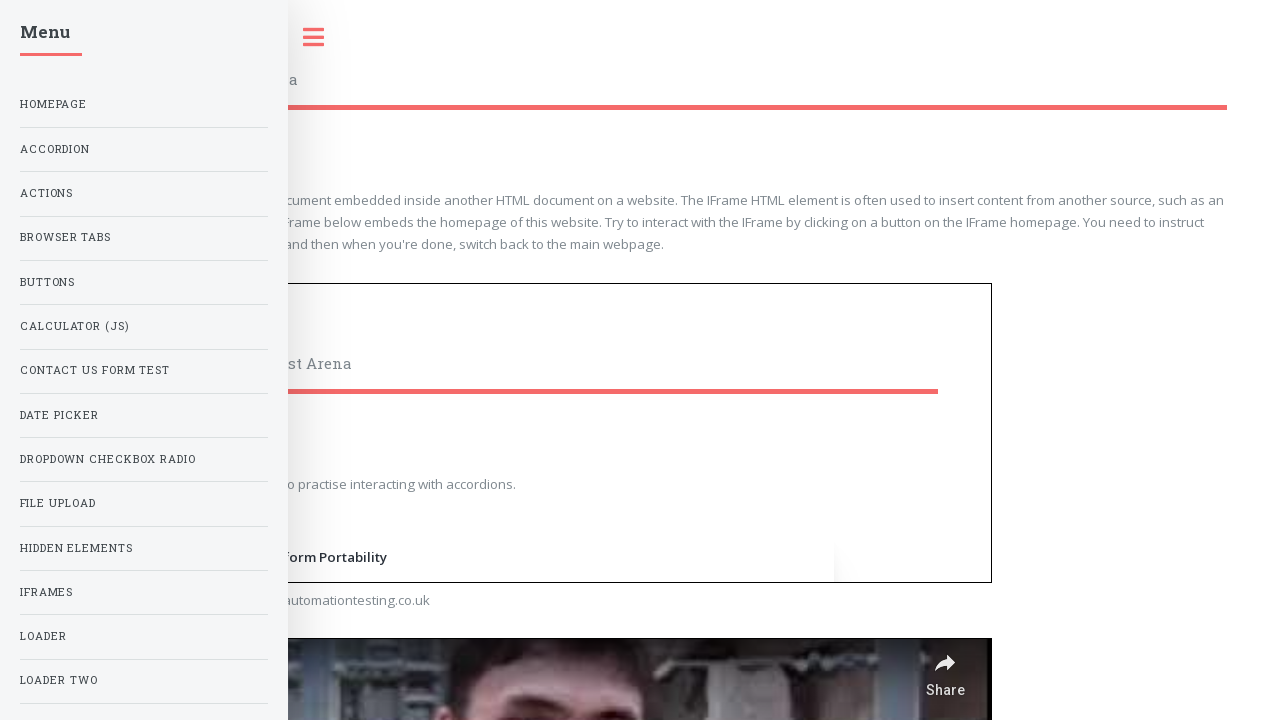